Tests the timer alert functionality on demoqa.com by clicking the timer alert button which triggers an alert after a delay

Starting URL: https://demoqa.com/alerts

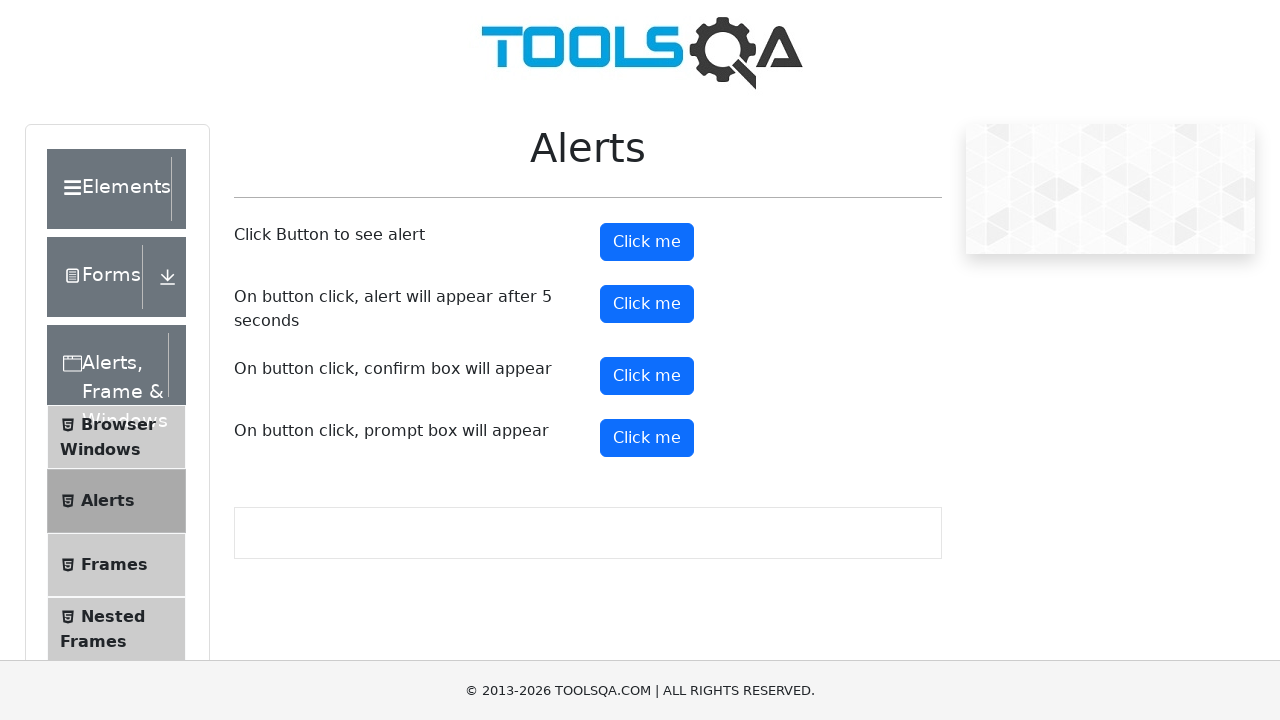

Clicked the timer alert button at (647, 304) on #timerAlertButton
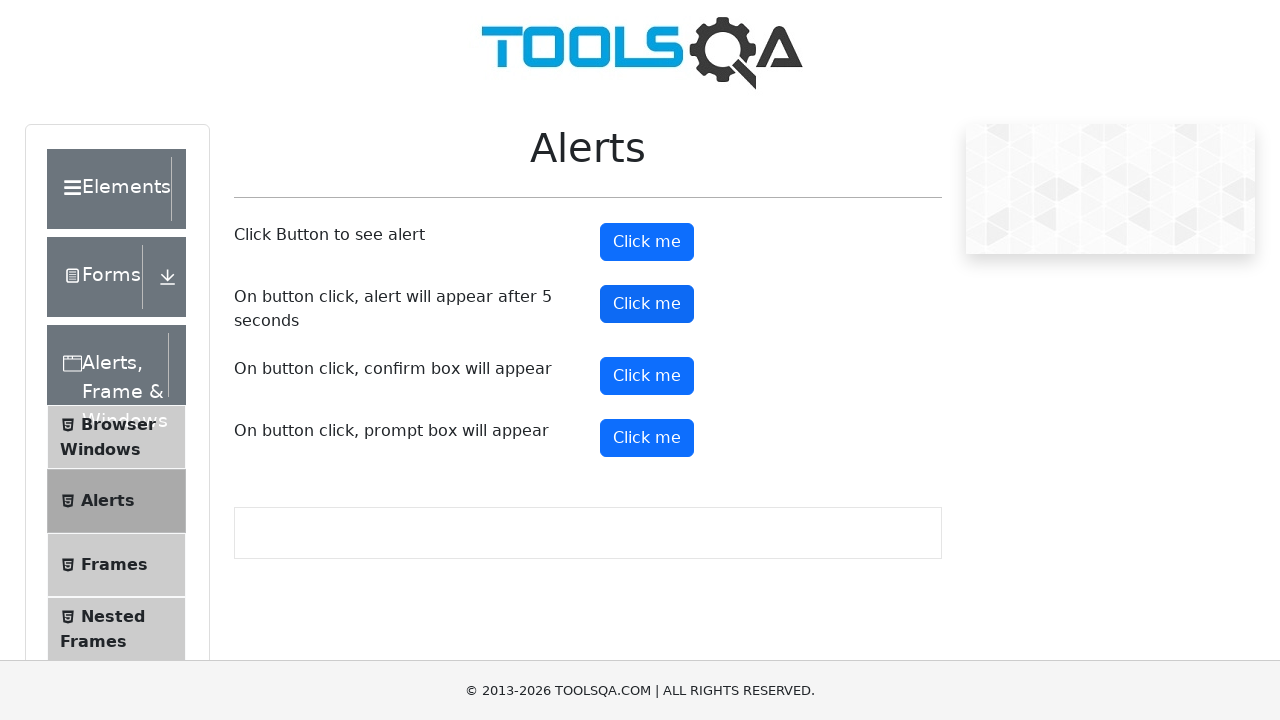

Set up dialog handler to accept alerts
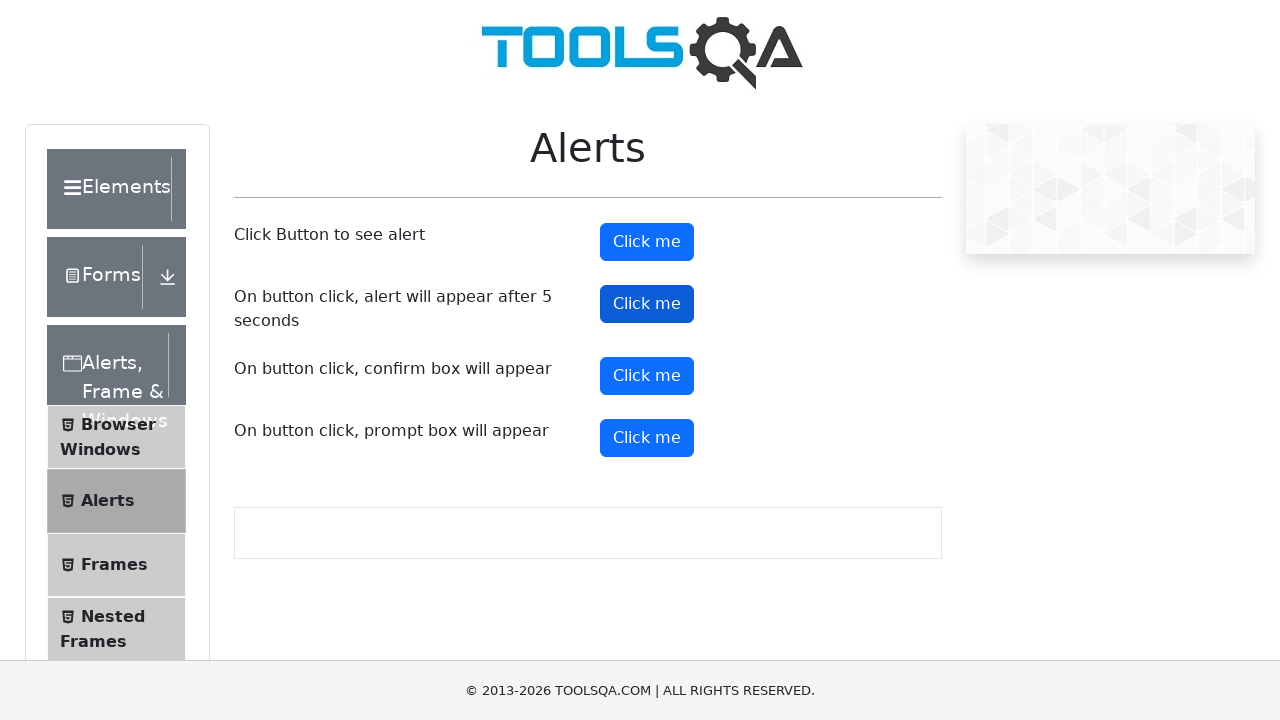

Waited 6 seconds for the timer alert to appear and be handled
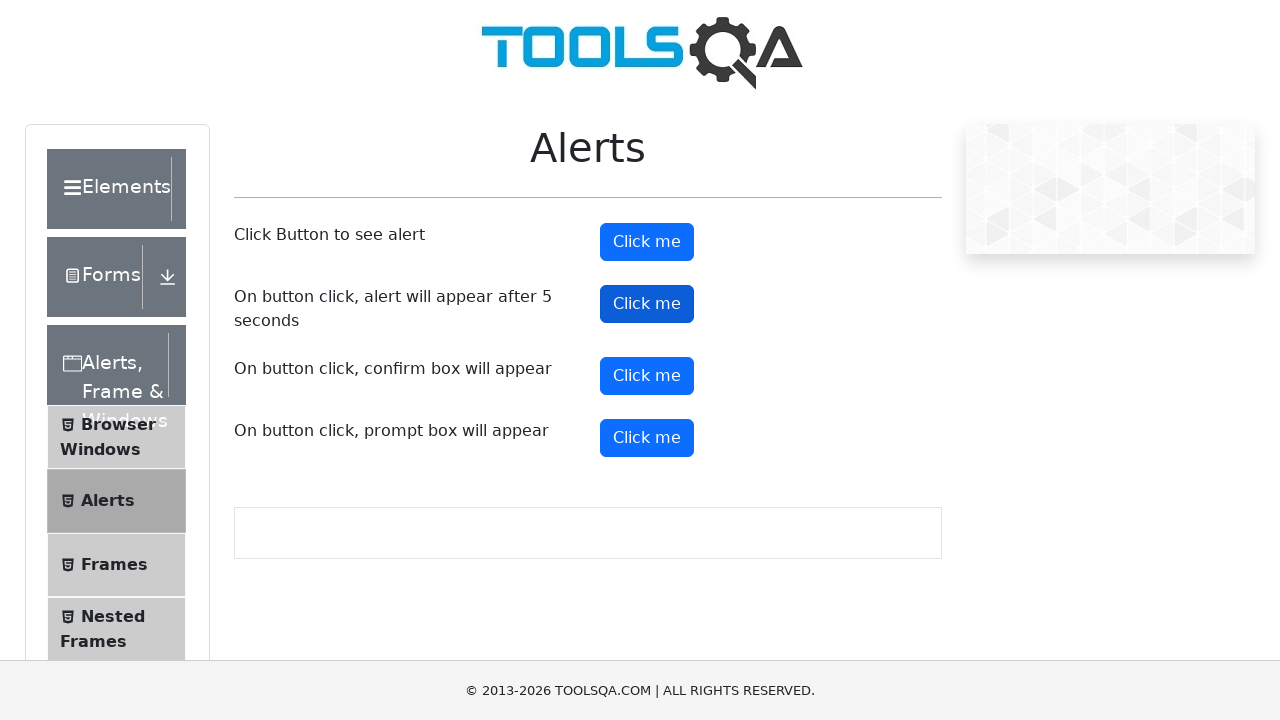

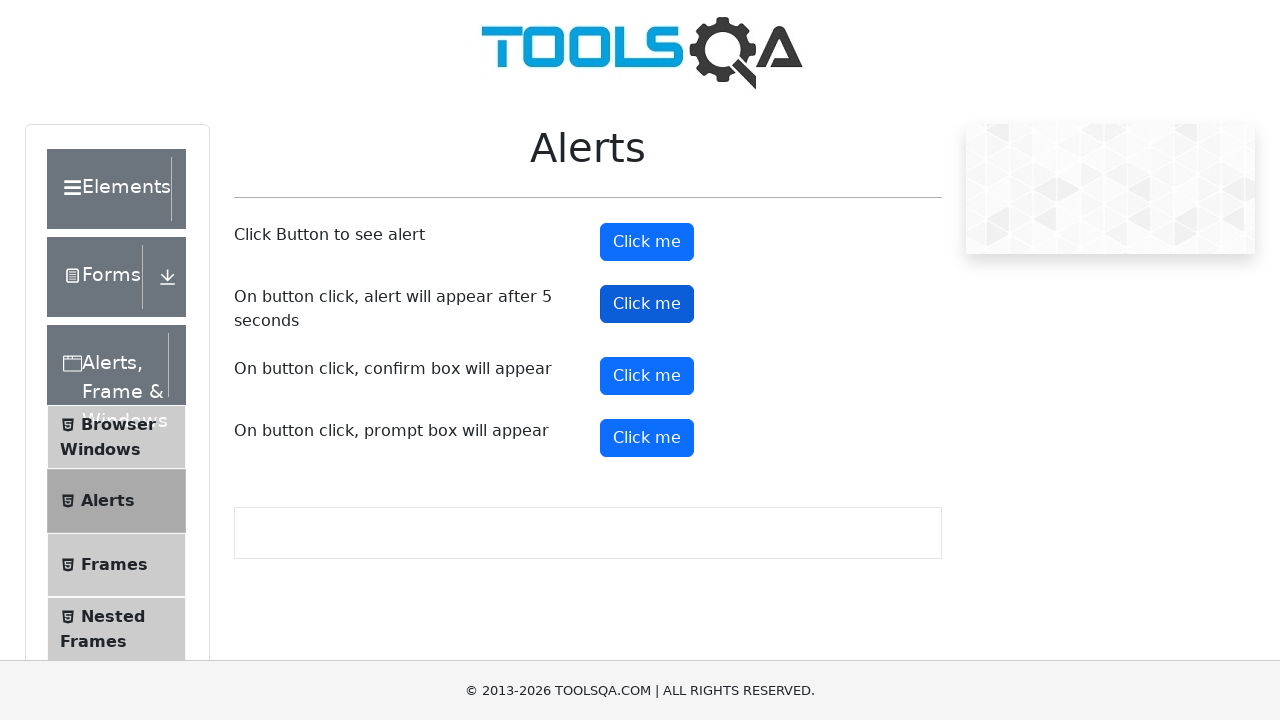